Tests scrolling functionality by scrolling down to a link at the bottom of the page and then scrolling back up to the top

Starting URL: https://practice.cydeo.com/large

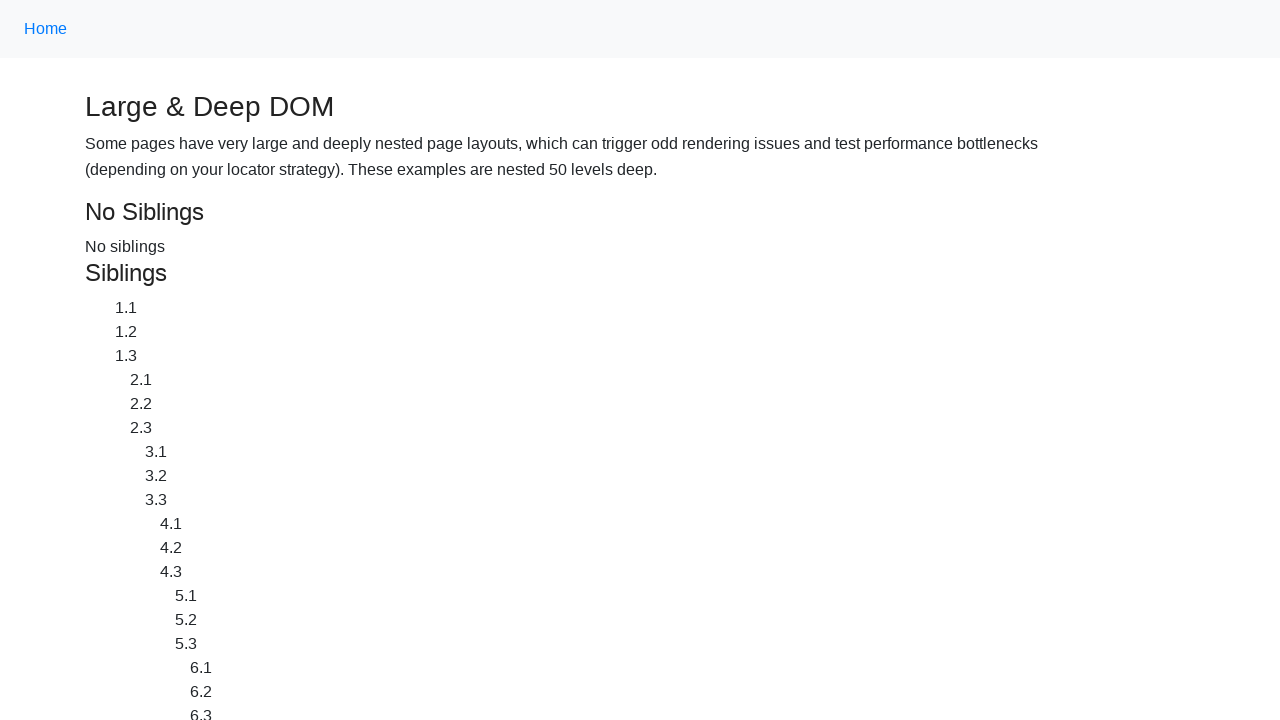

Located CYDEO link element
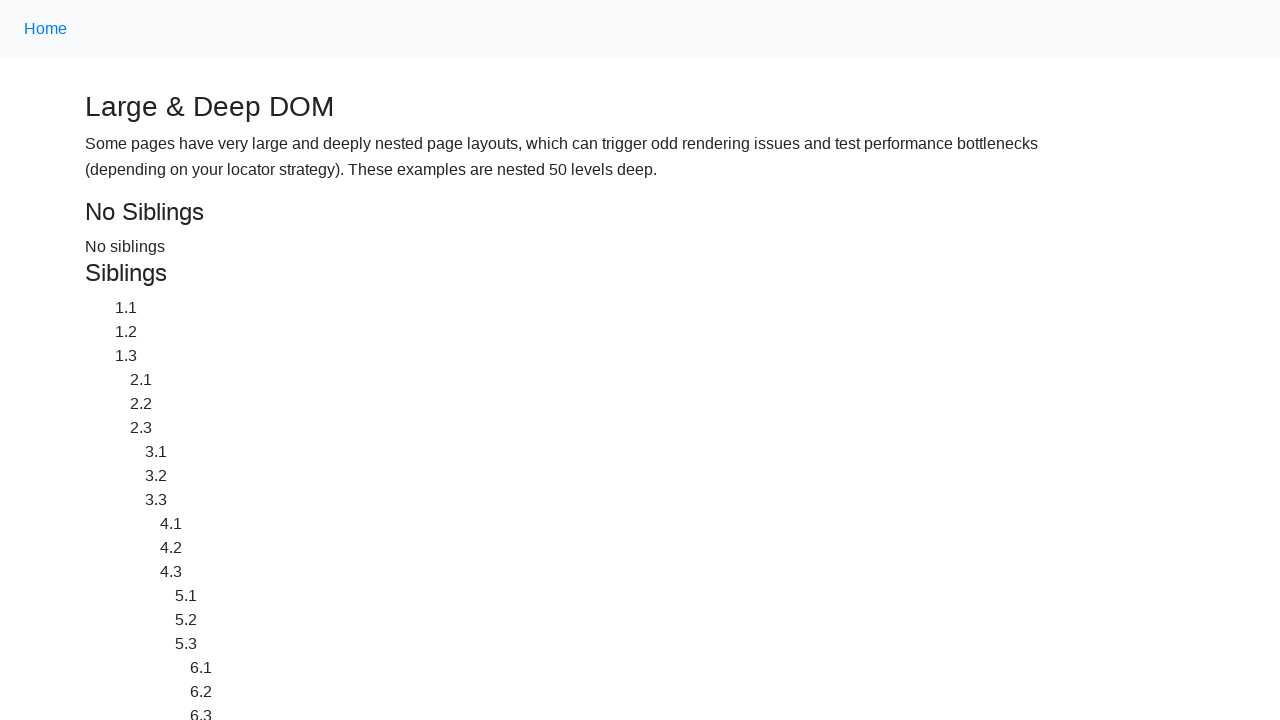

Scrolled down to CYDEO link at bottom of page
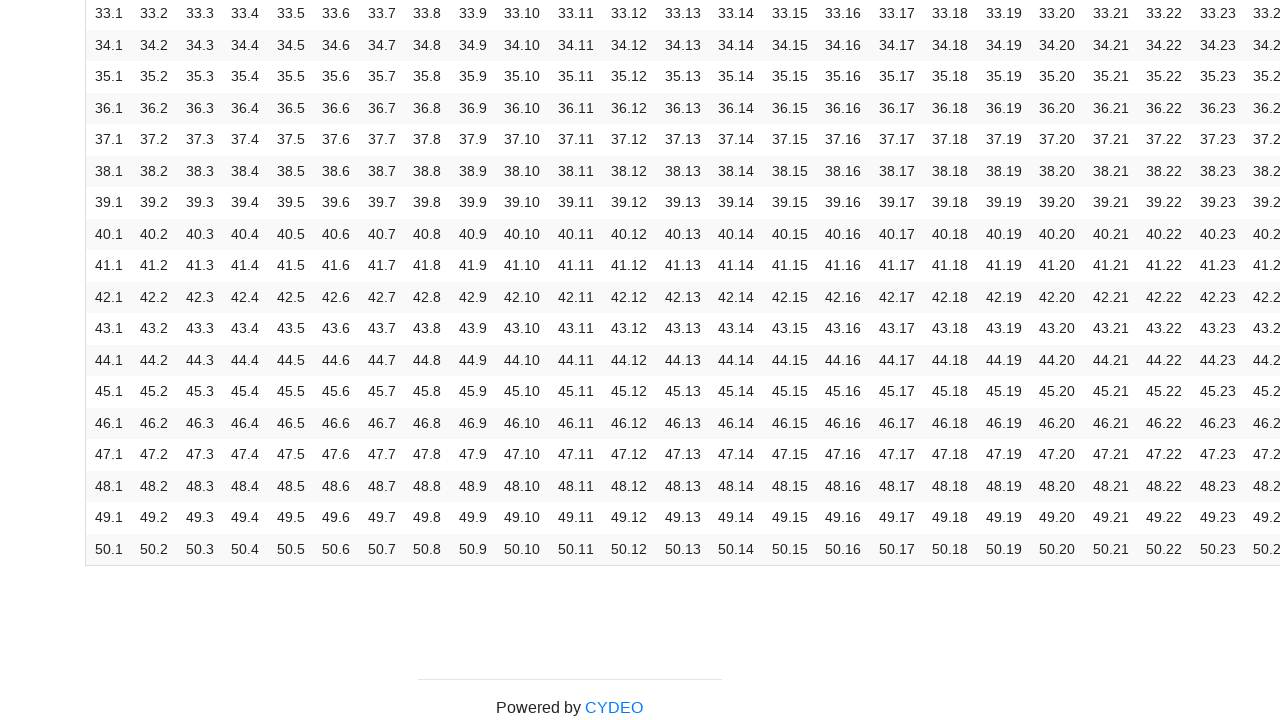

Waited 2 seconds to observe scroll effect
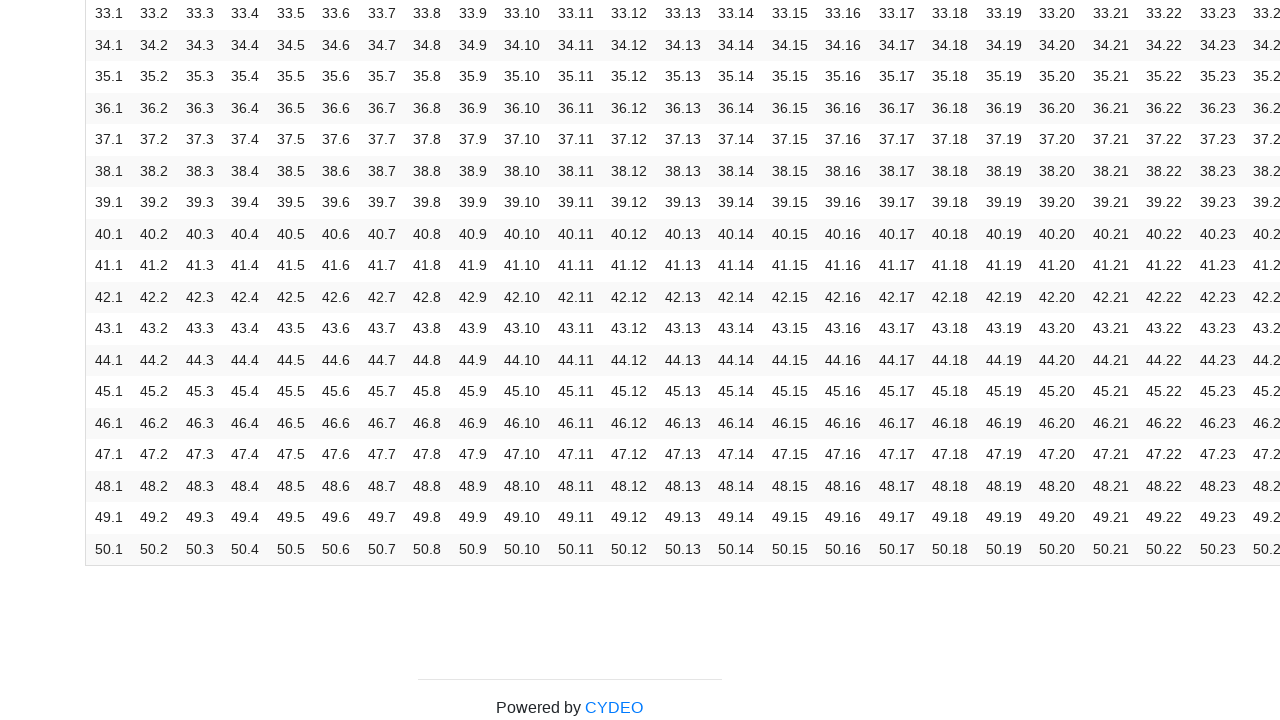

Located Home link element
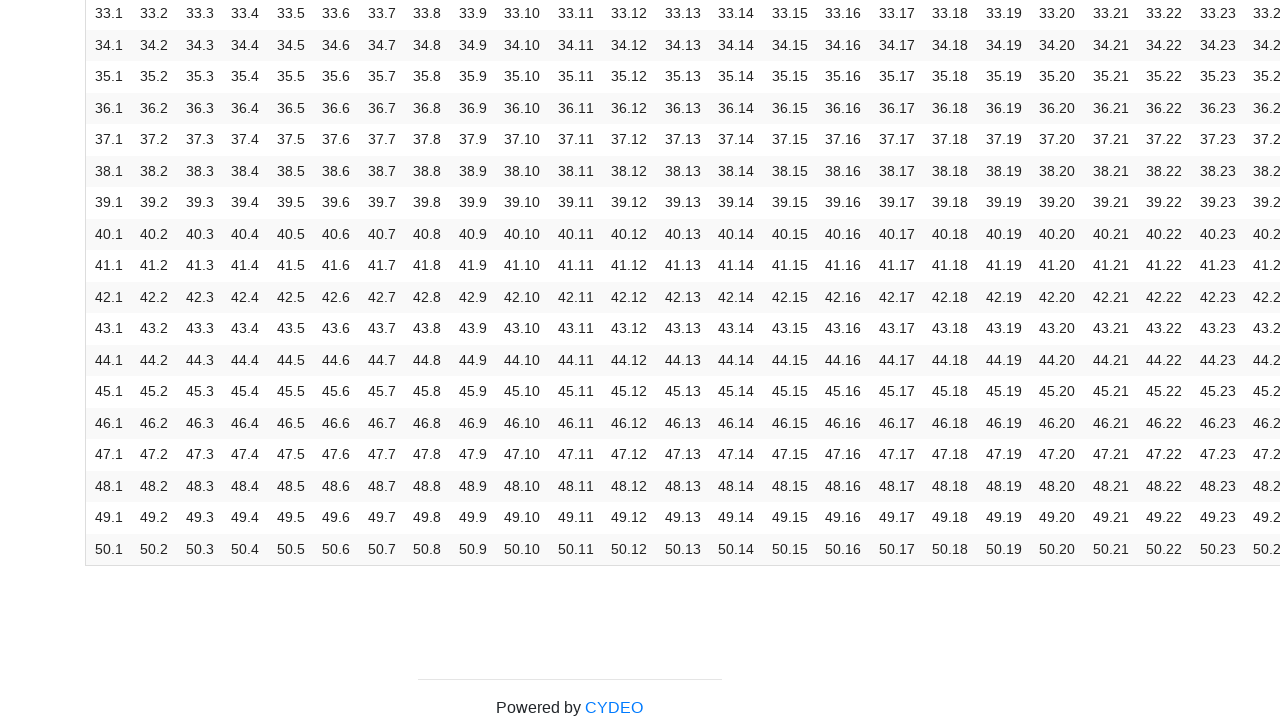

Scrolled up to Home link at top of page
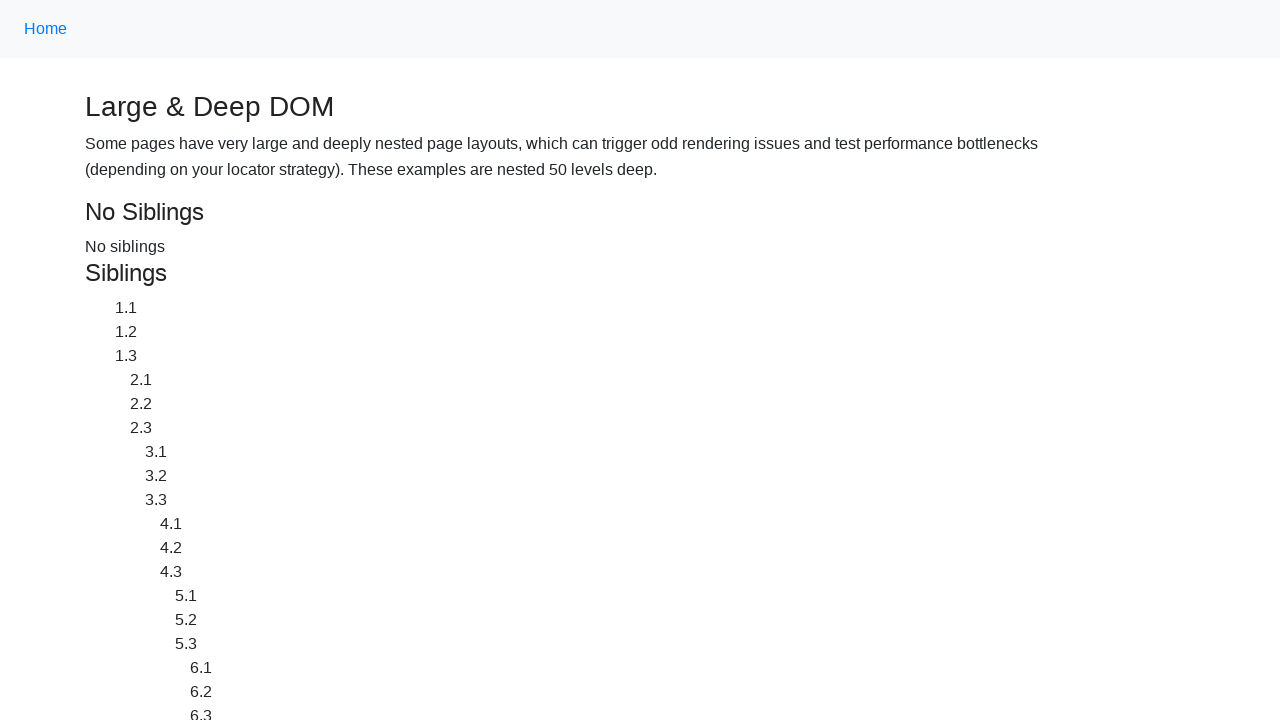

Waited 2 seconds to observe scroll effect
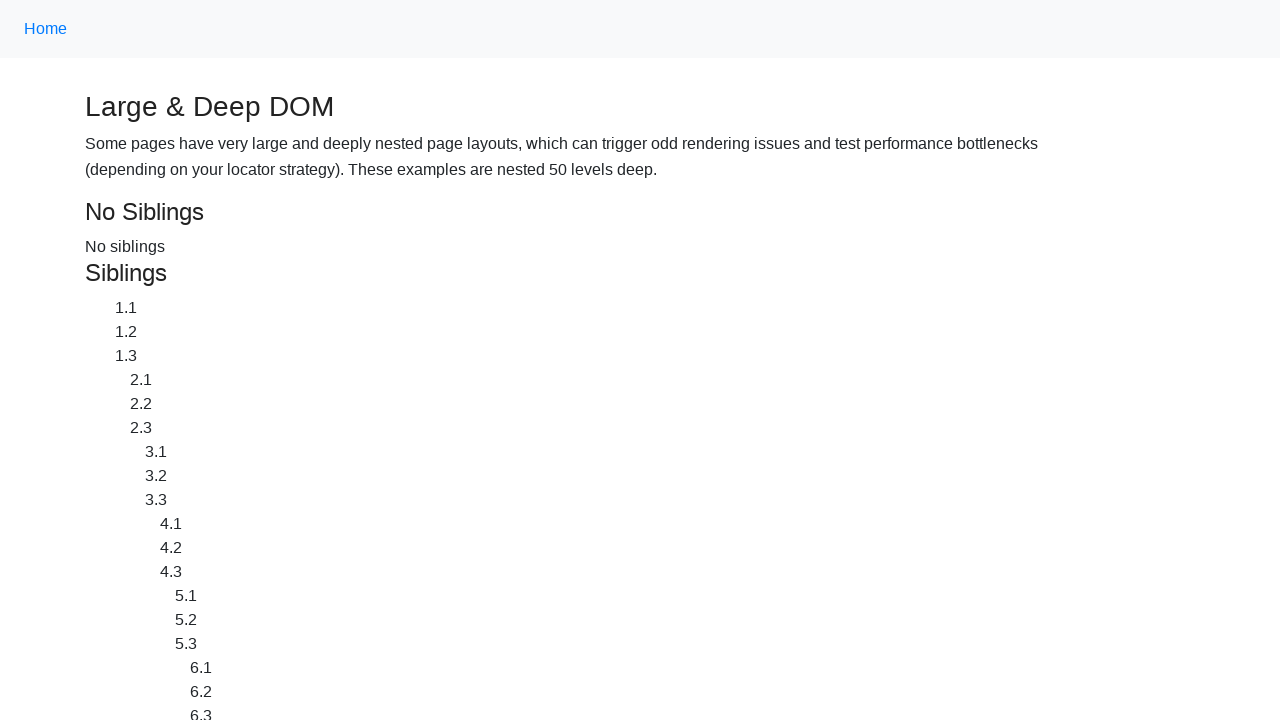

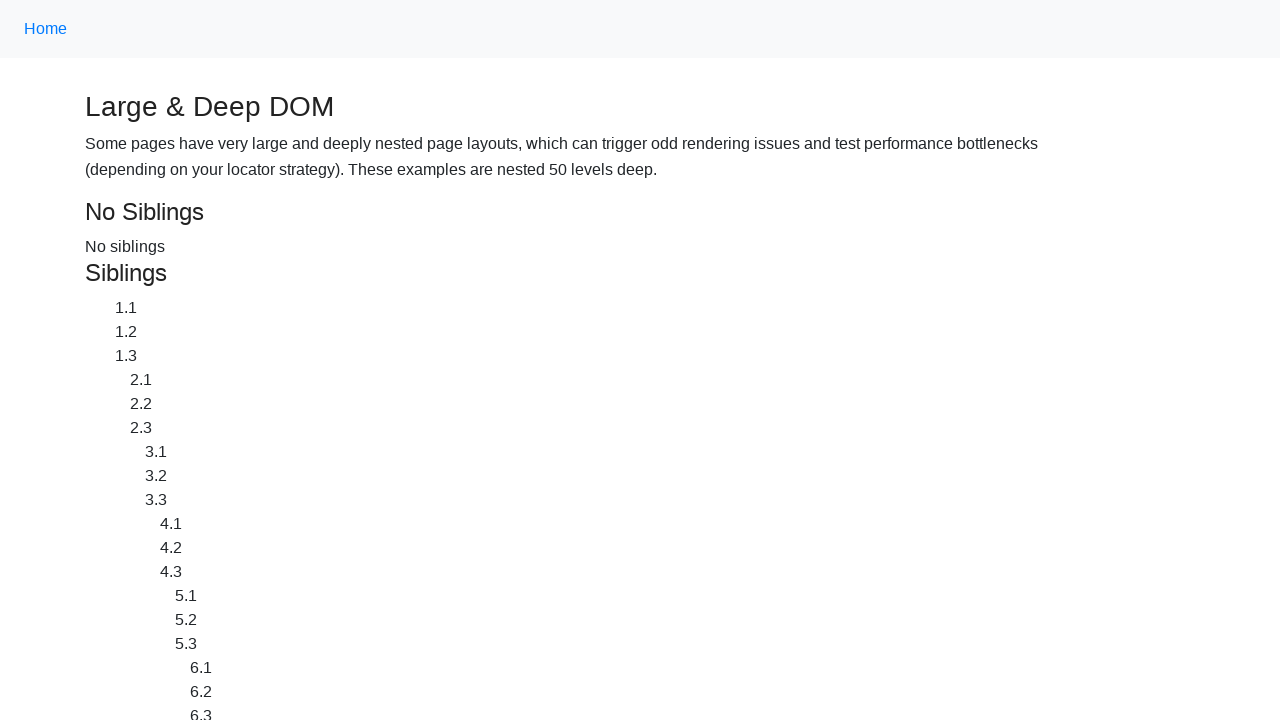